Tests the password recovery flow on a practice page by clicking the "Forgot your password?" link and then interacting with the reset form button, verifying the page displays expected information.

Starting URL: https://rahulshettyacademy.com/locatorspractice/

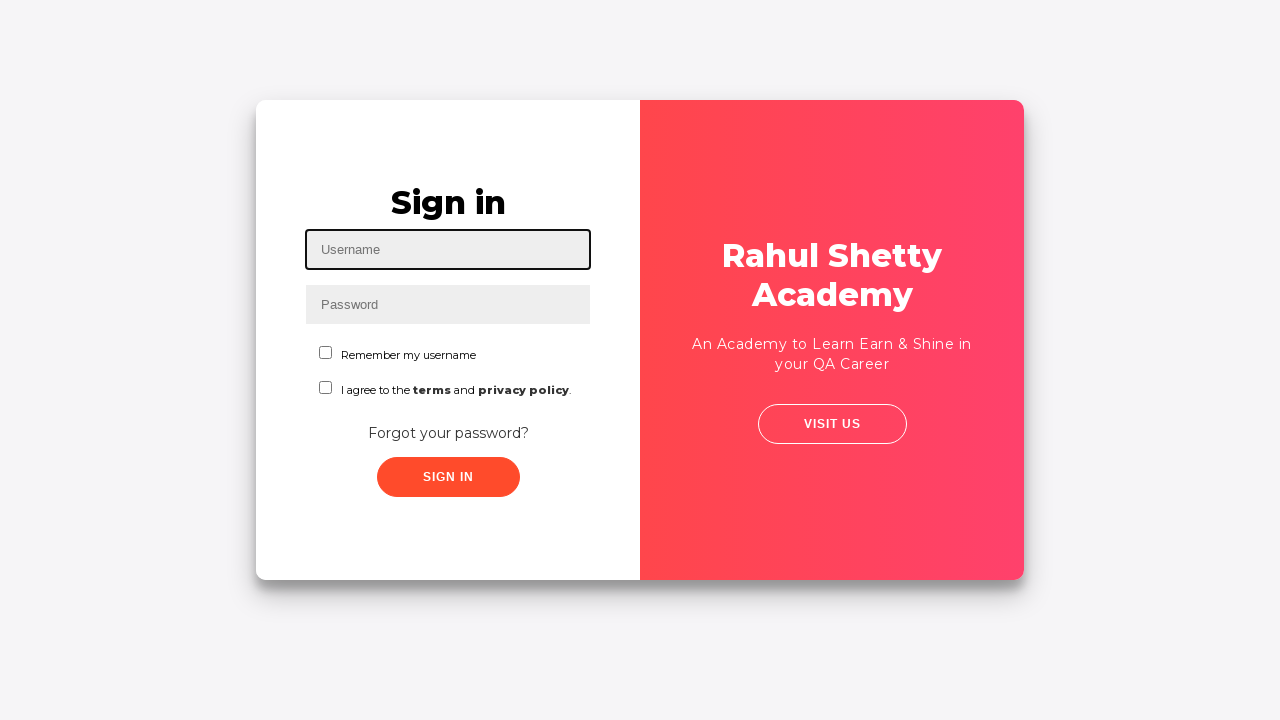

Navigated to practice page
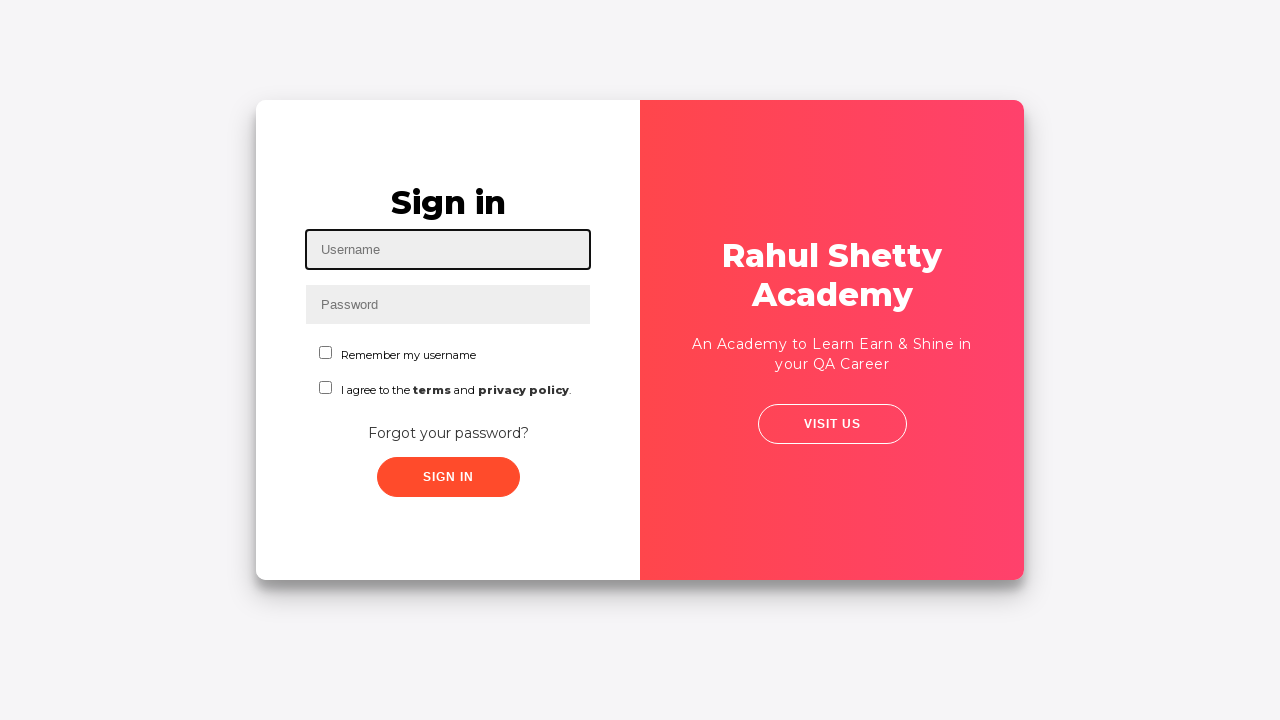

Clicked 'Forgot your password?' link at (448, 433) on text=Forgot your password?
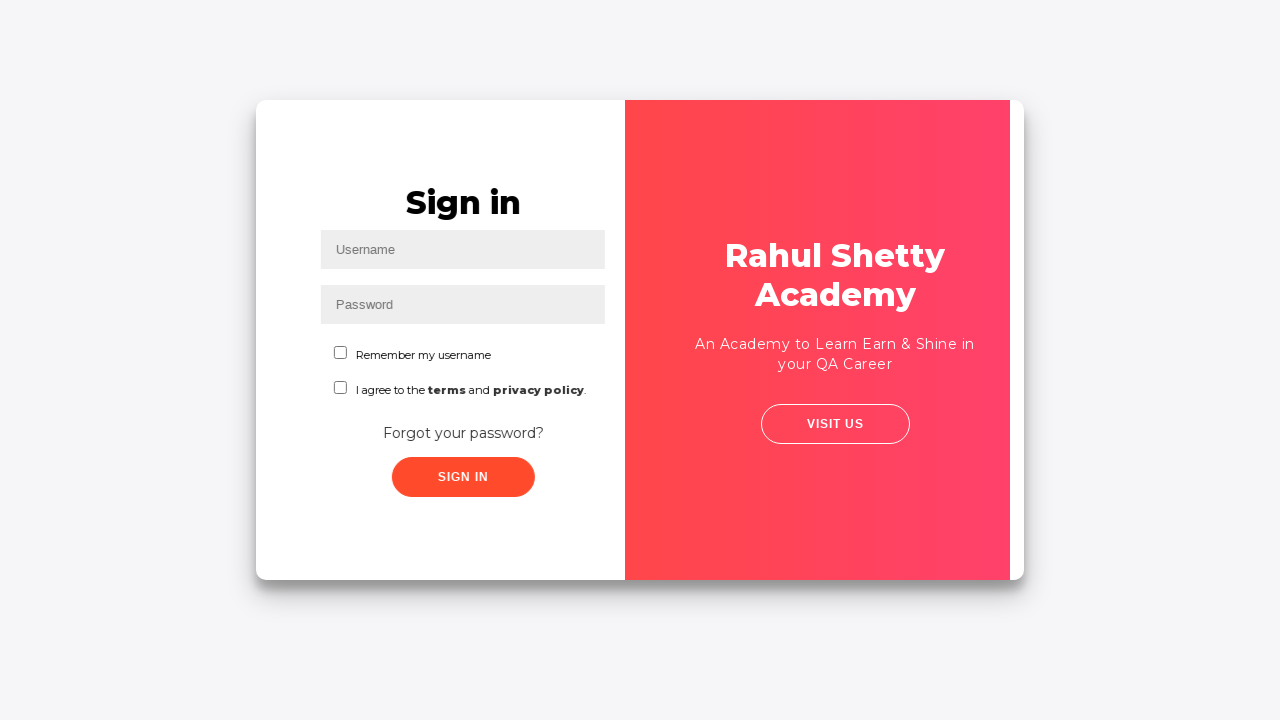

Waited for forgot password form to load
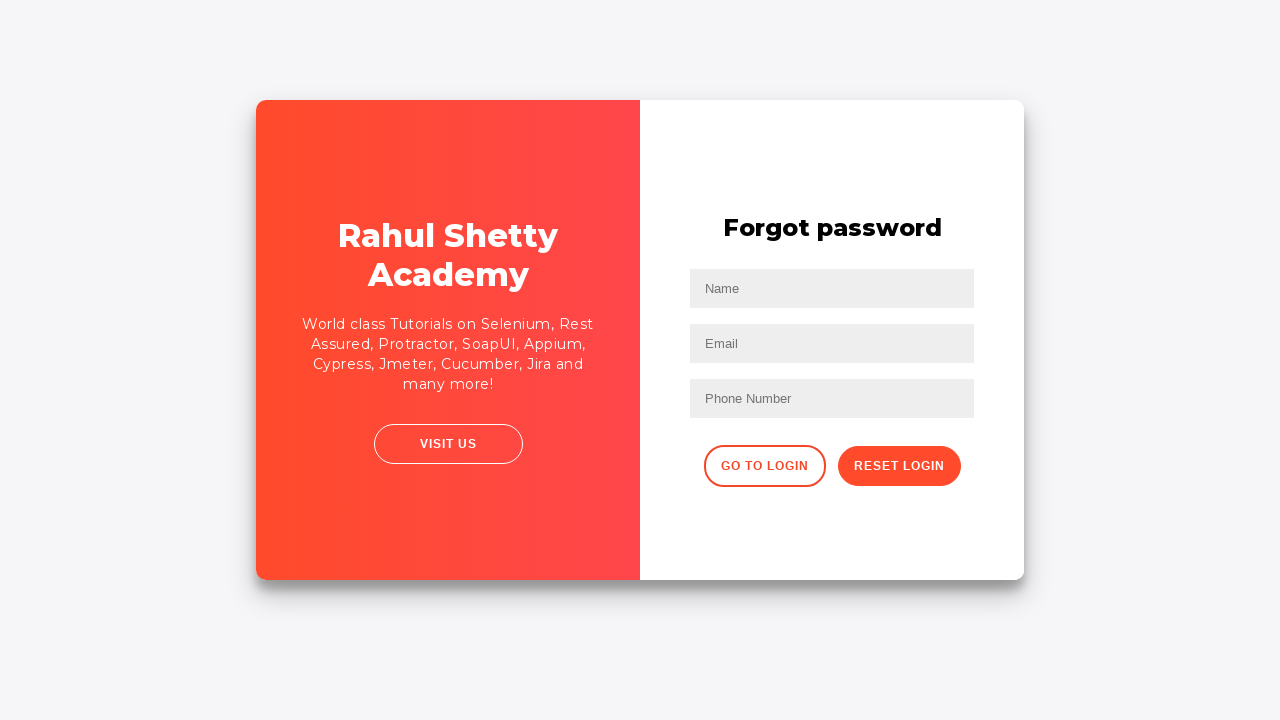

Clicked Reset Login button at (899, 466) on xpath=//div/child::button[2]
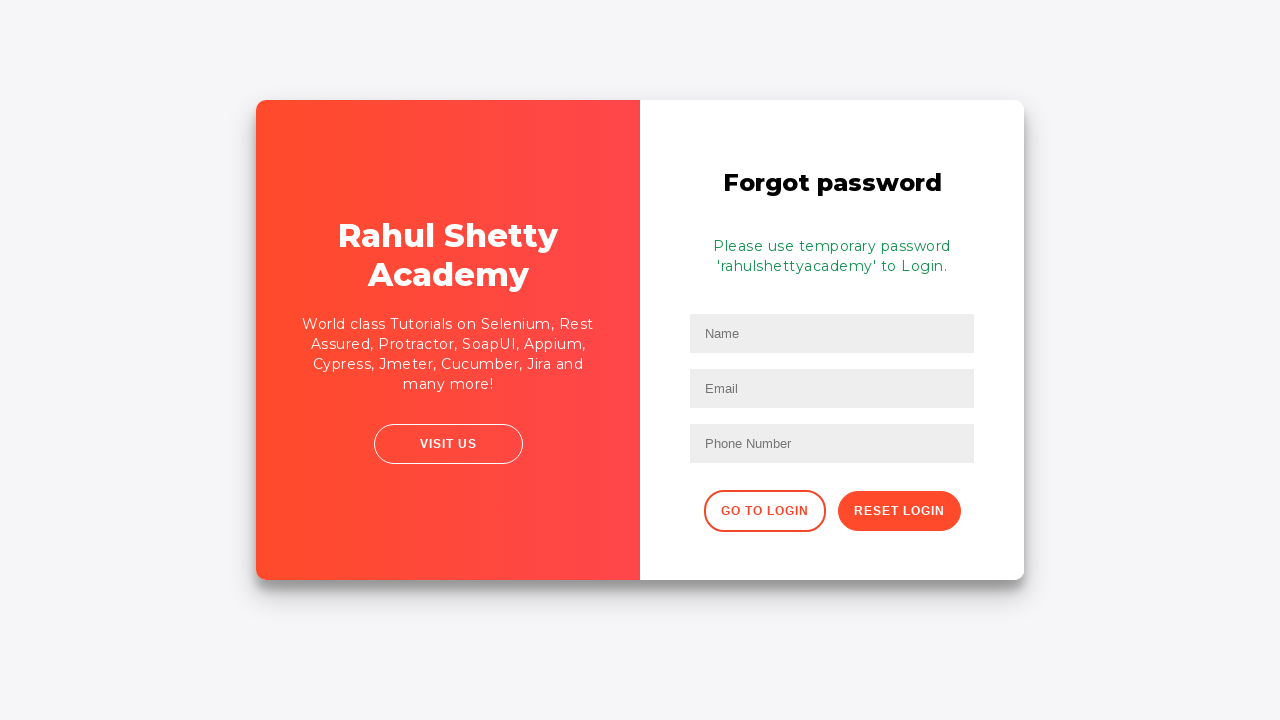

Password recovery info text appeared
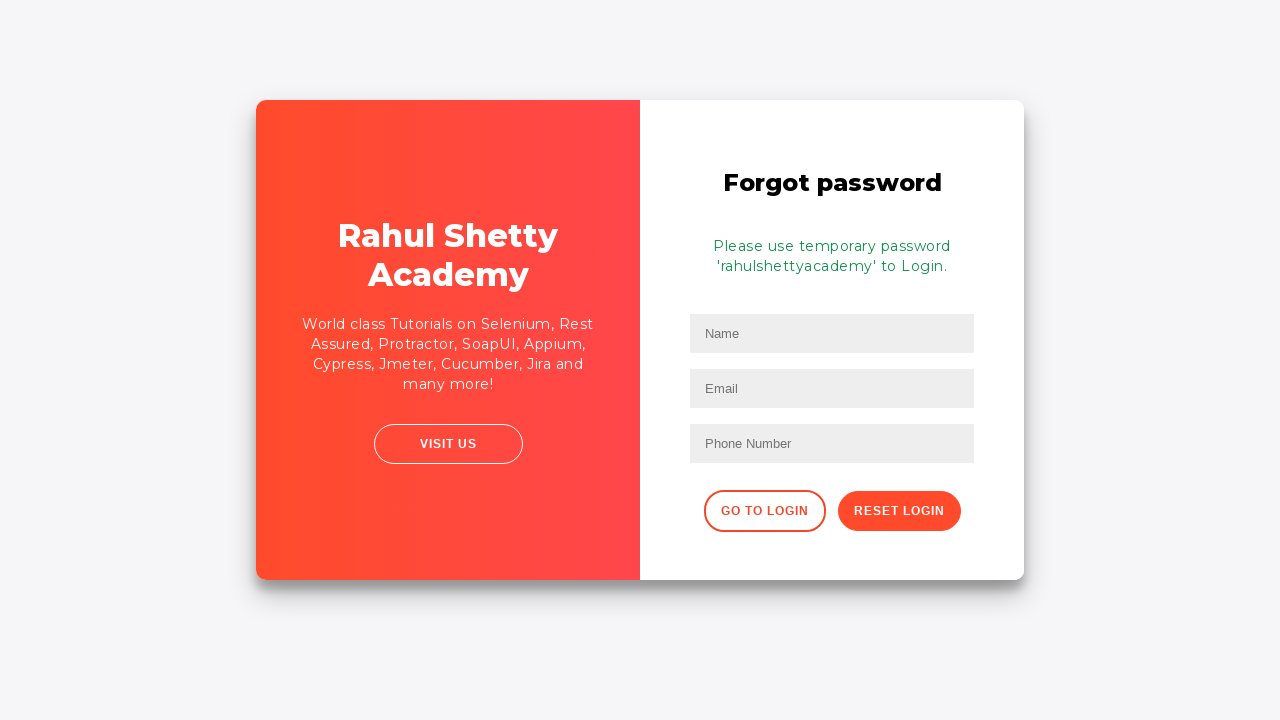

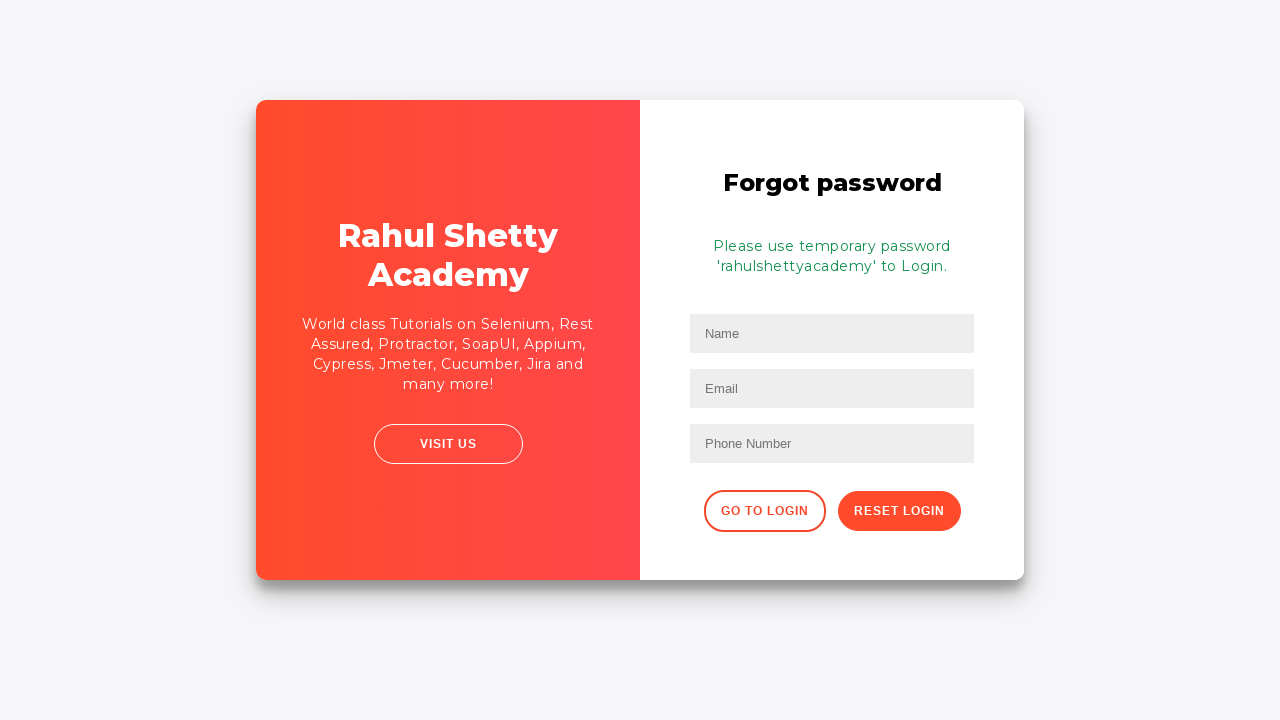